Tests handling of different JavaScript alert types including simple alerts, confirmation dialogs, and prompt dialogs on a demo page

Starting URL: http://demo.automationtesting.in/Alerts.html

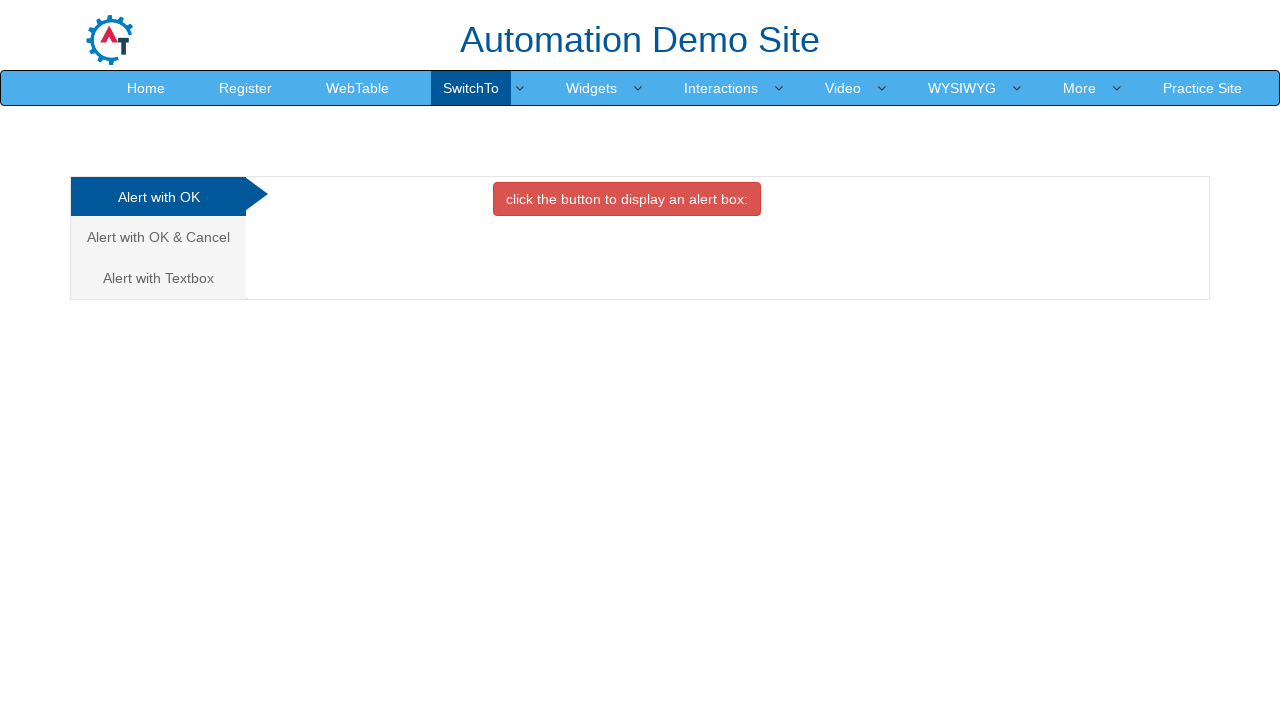

Clicked on OK Tab to access simple alert at (627, 199) on xpath=//div[@id='OKTab']
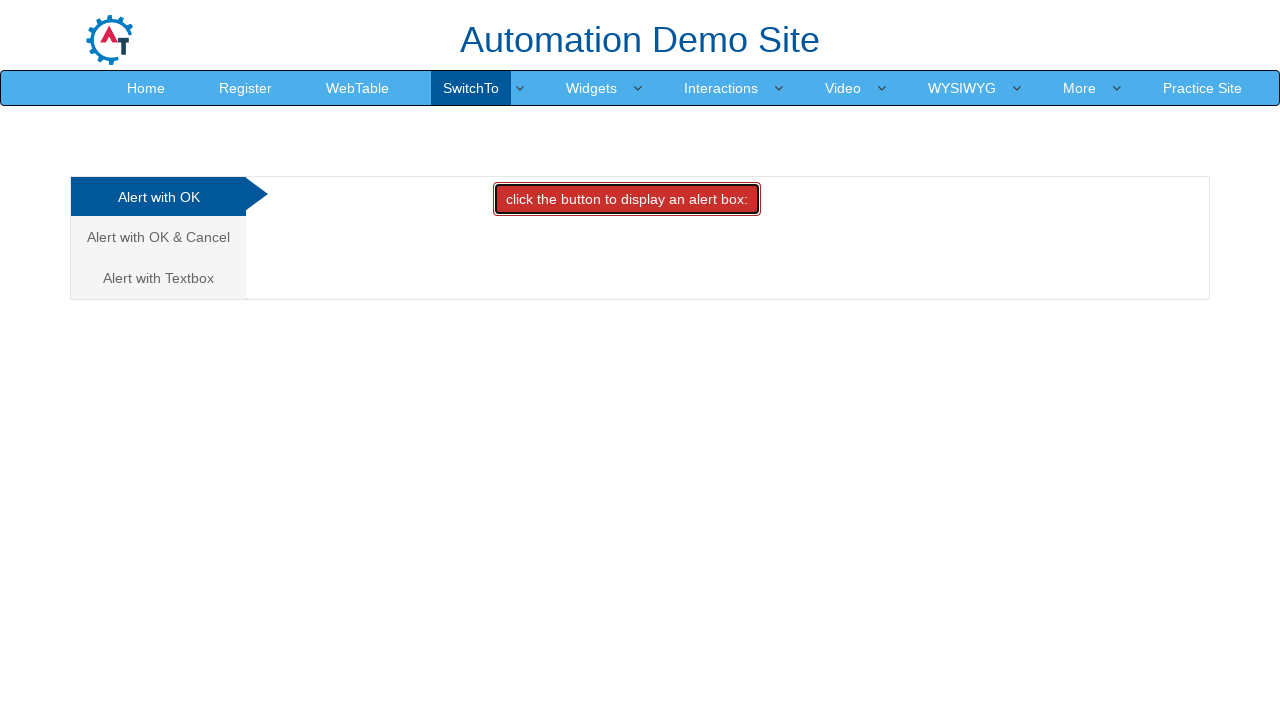

Set up dialog handler to accept simple alert
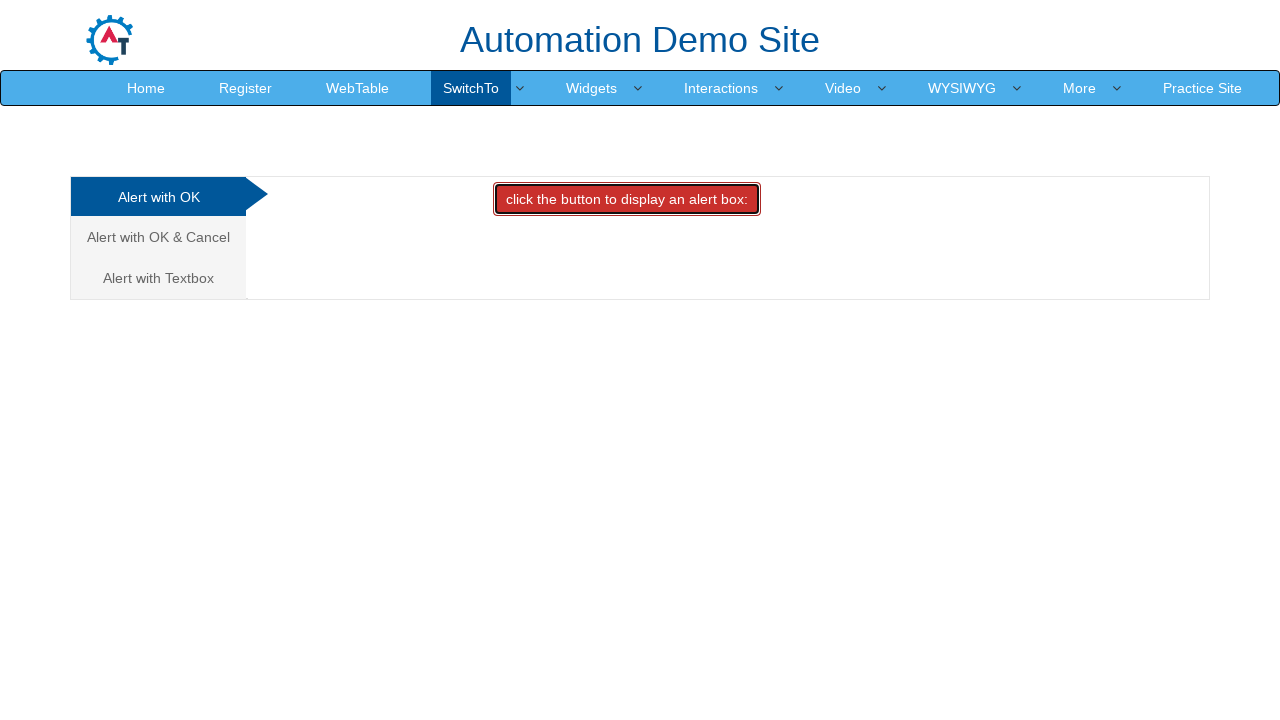

Waited for simple alert to be processed
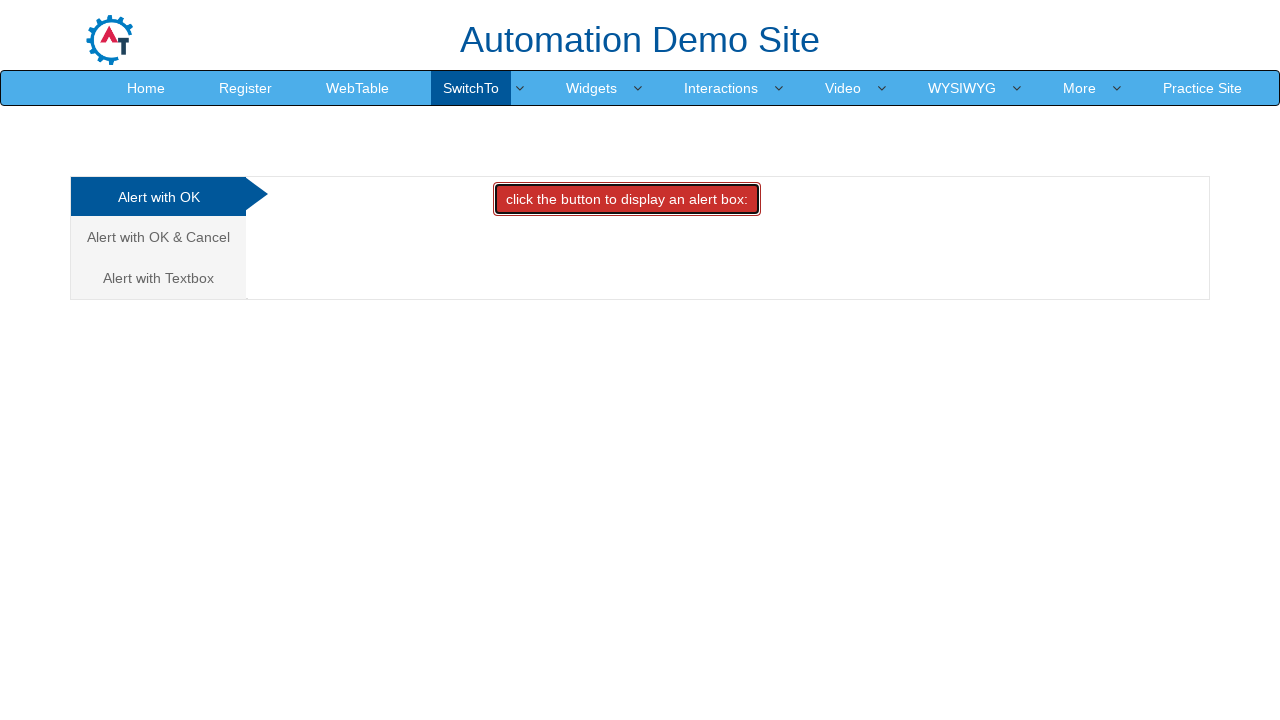

Clicked on Cancel Tab to access confirmation dialog at (158, 237) on xpath=//a[@href='#CancelTab']
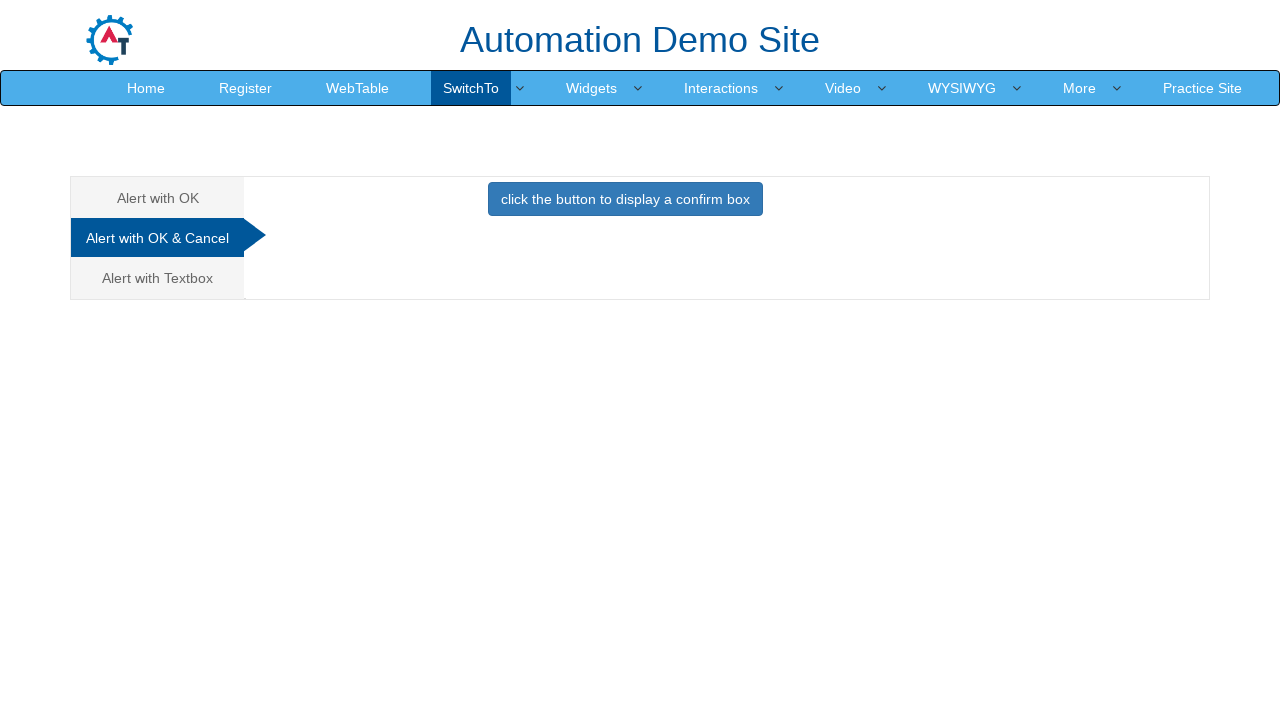

Clicked button to trigger confirmation dialog at (625, 199) on xpath=//button[@class='btn btn-primary']
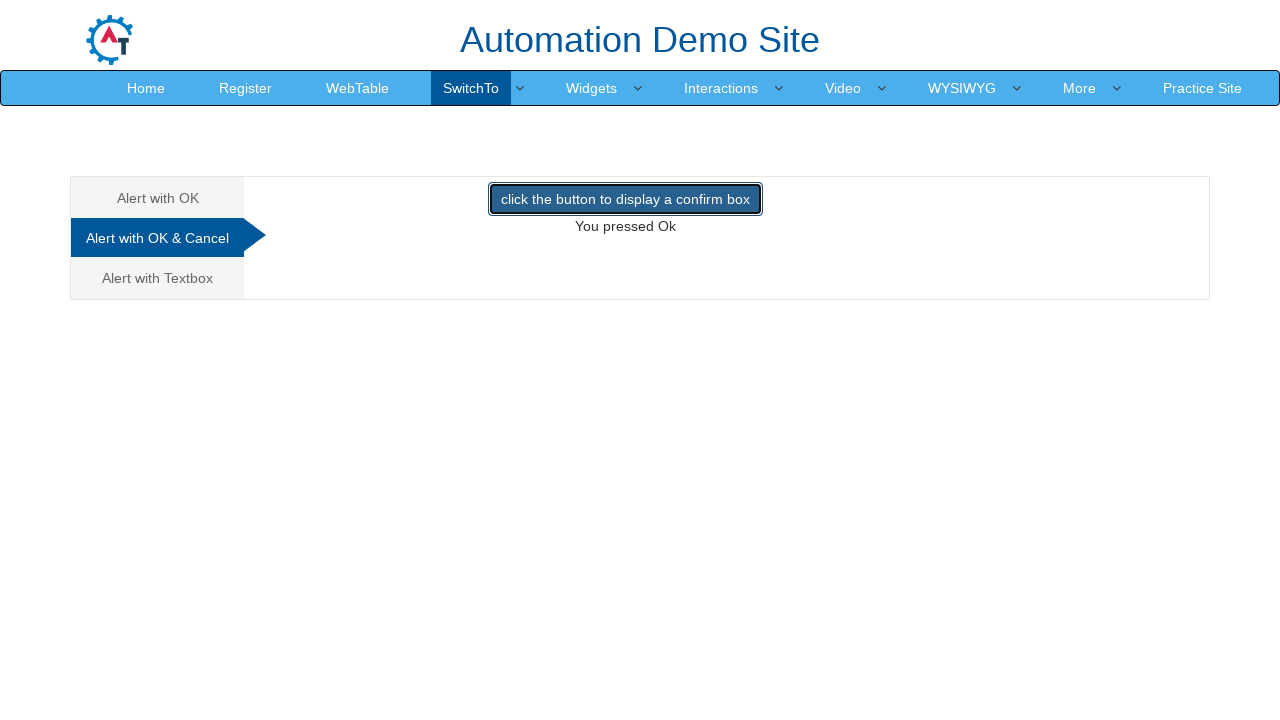

Set up dialog handler to dismiss confirmation dialog
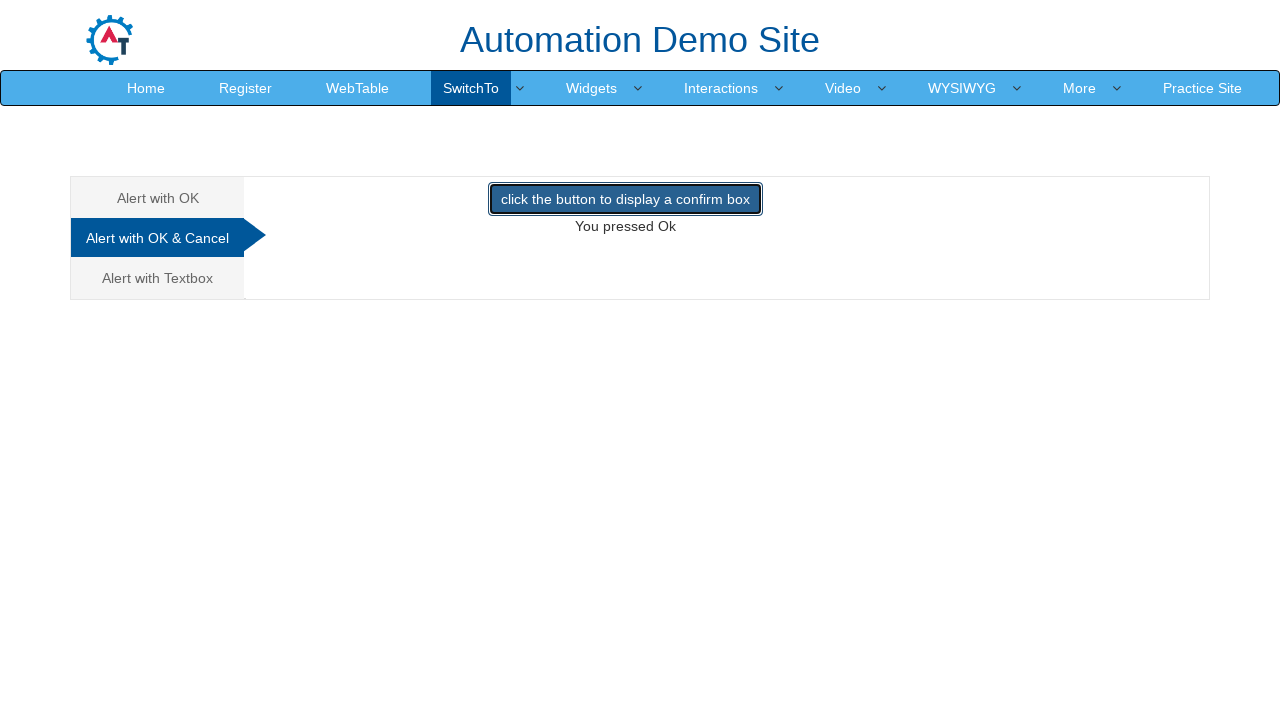

Waited for confirmation dialog to be processed
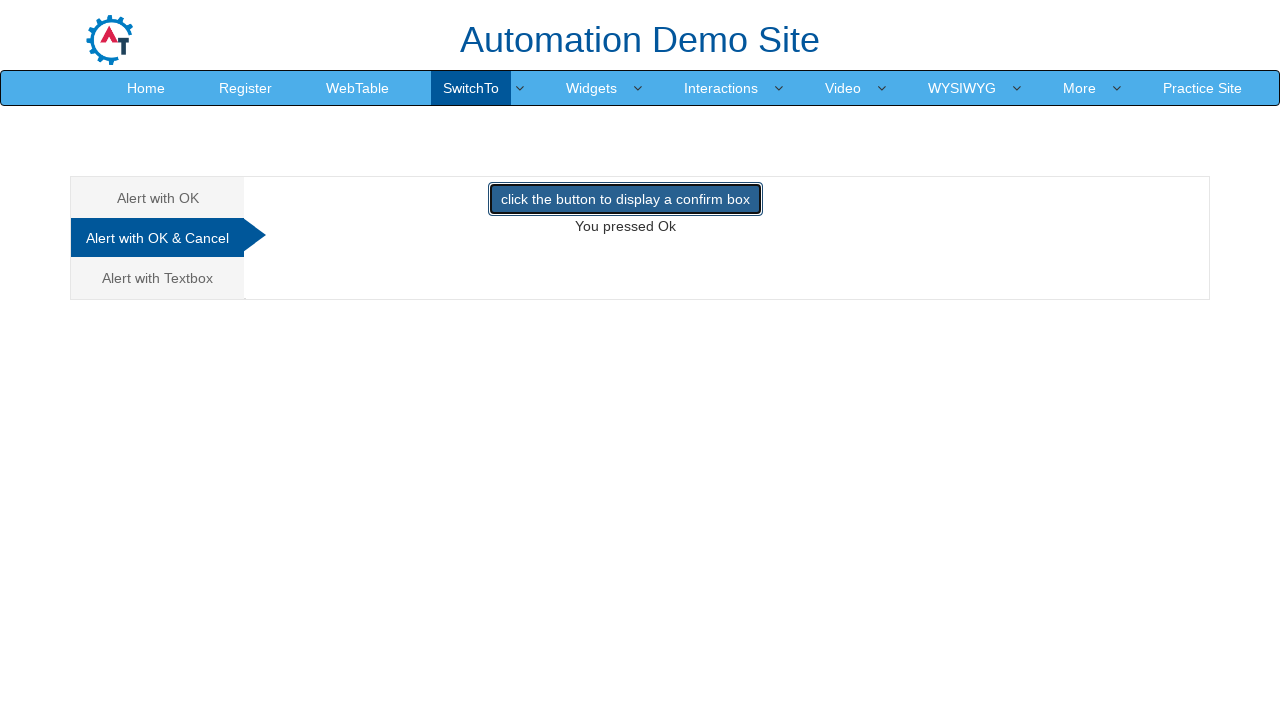

Clicked on Textbox Tab to access prompt dialog at (158, 278) on xpath=//a[@href='#Textbox']
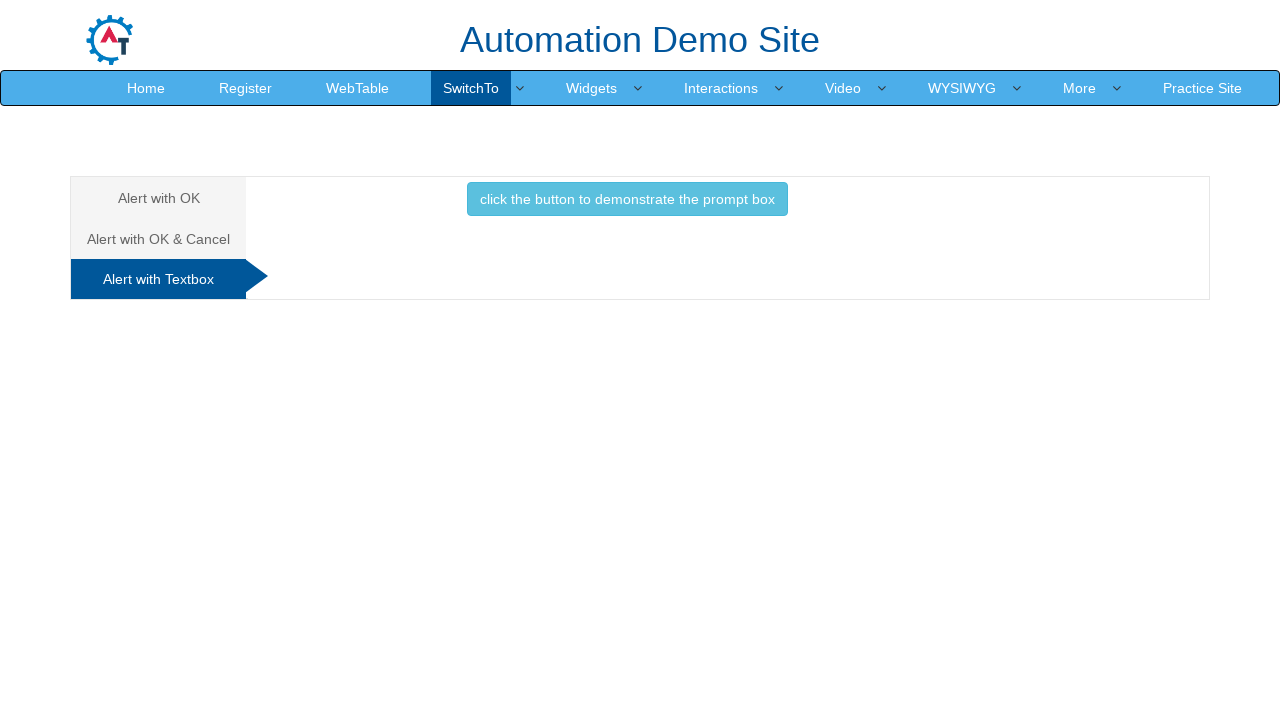

Clicked button to trigger prompt dialog at (627, 199) on xpath=//button[@class='btn btn-info']
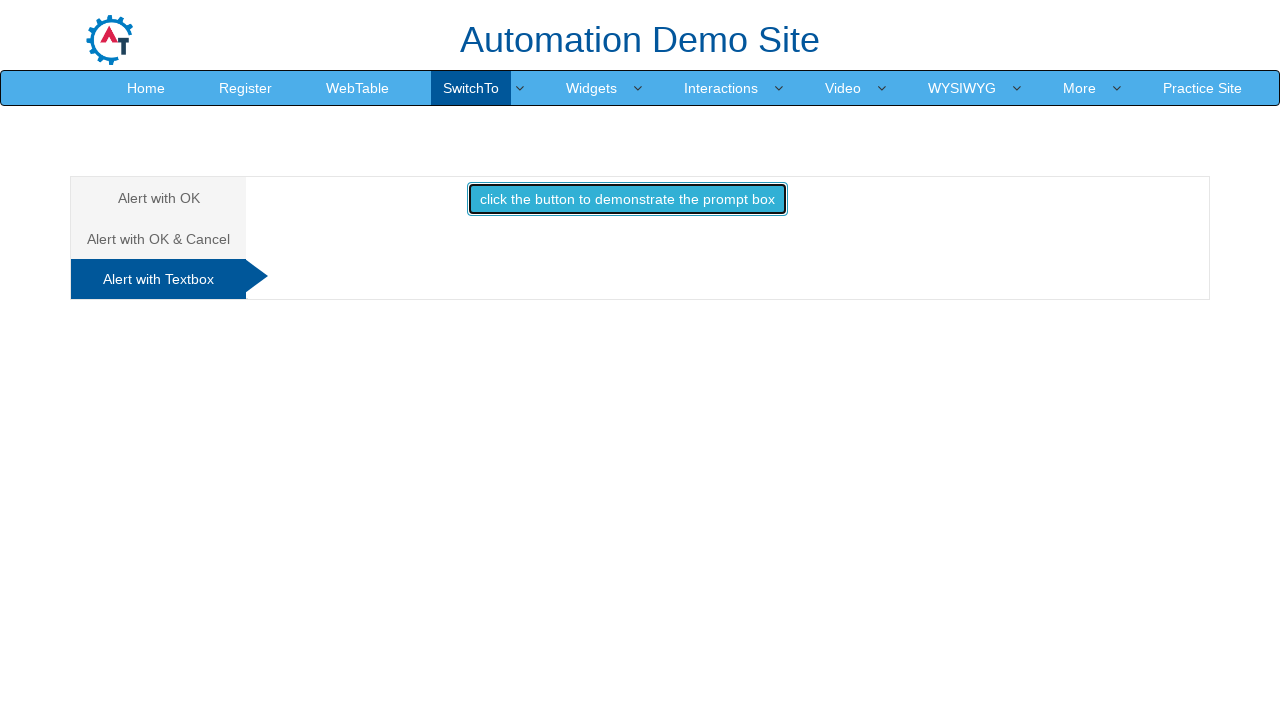

Set up dialog handler to accept prompt dialog with text 'Automation Testing User'
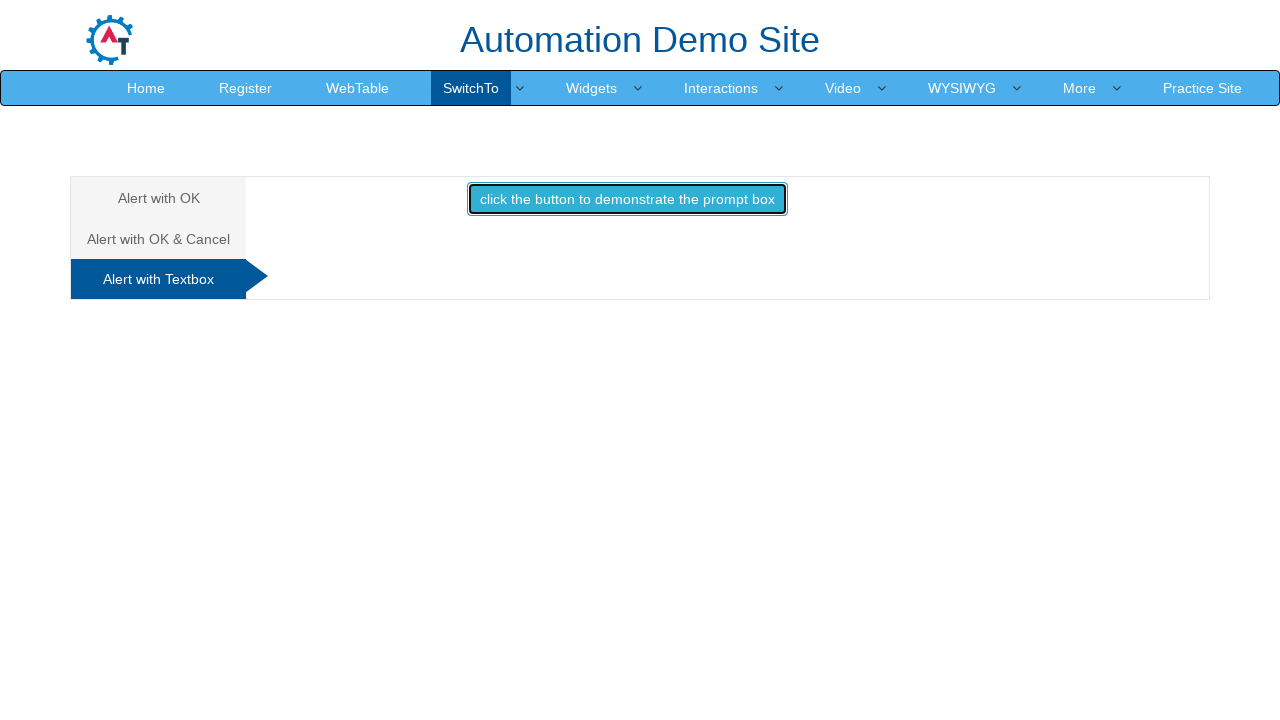

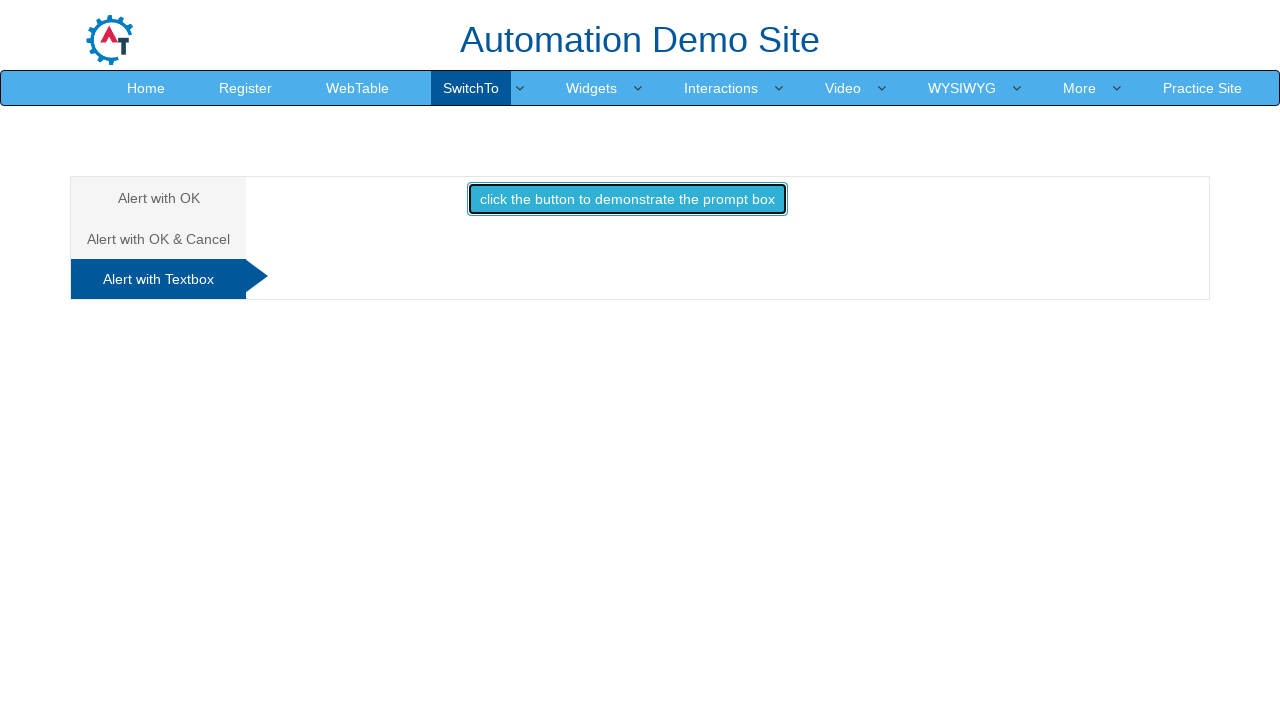